Tests drag and drop functionality by dragging column A to column B element

Starting URL: https://the-internet.herokuapp.com/drag_and_drop

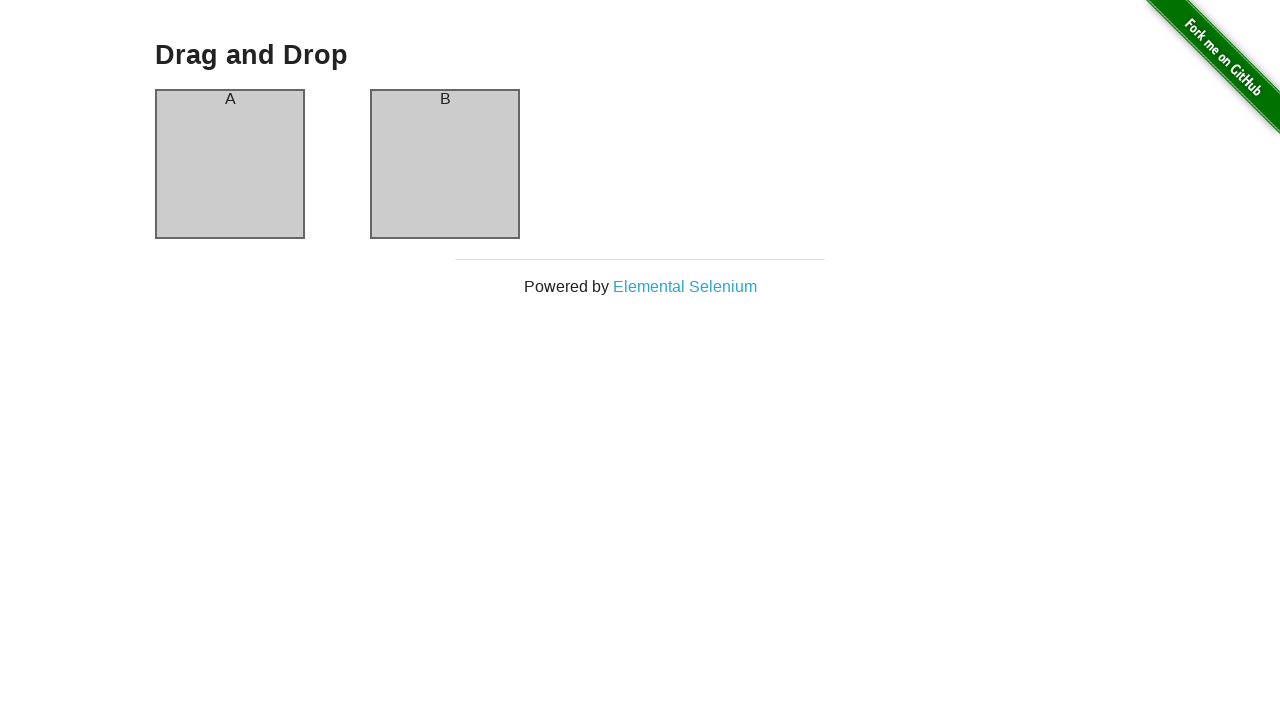

Dragged column A to column B at (445, 164)
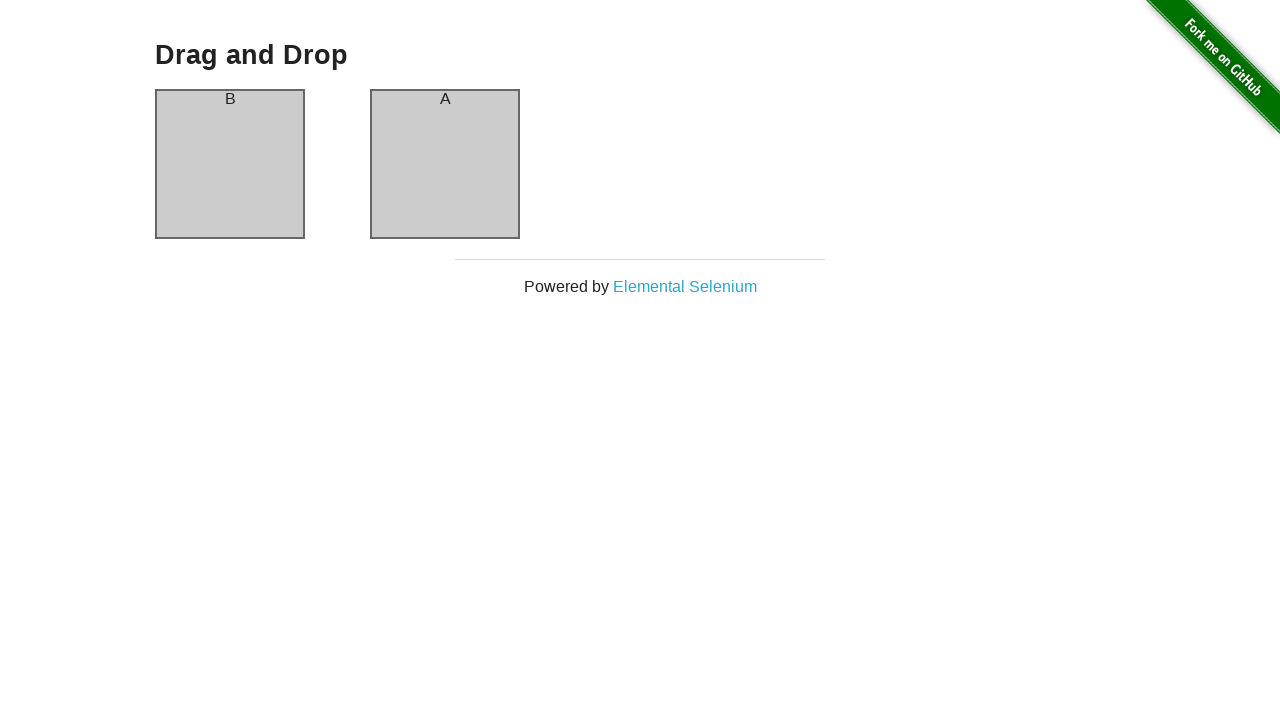

Waited 500ms for drag and drop to complete
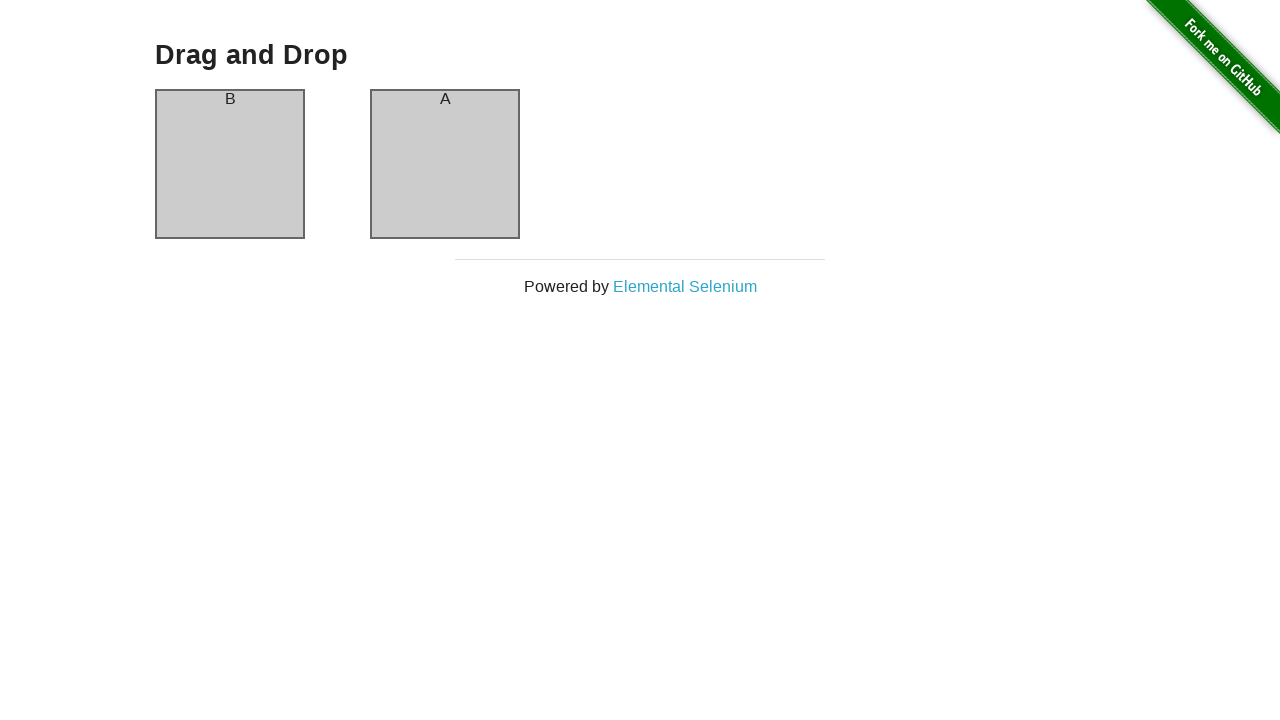

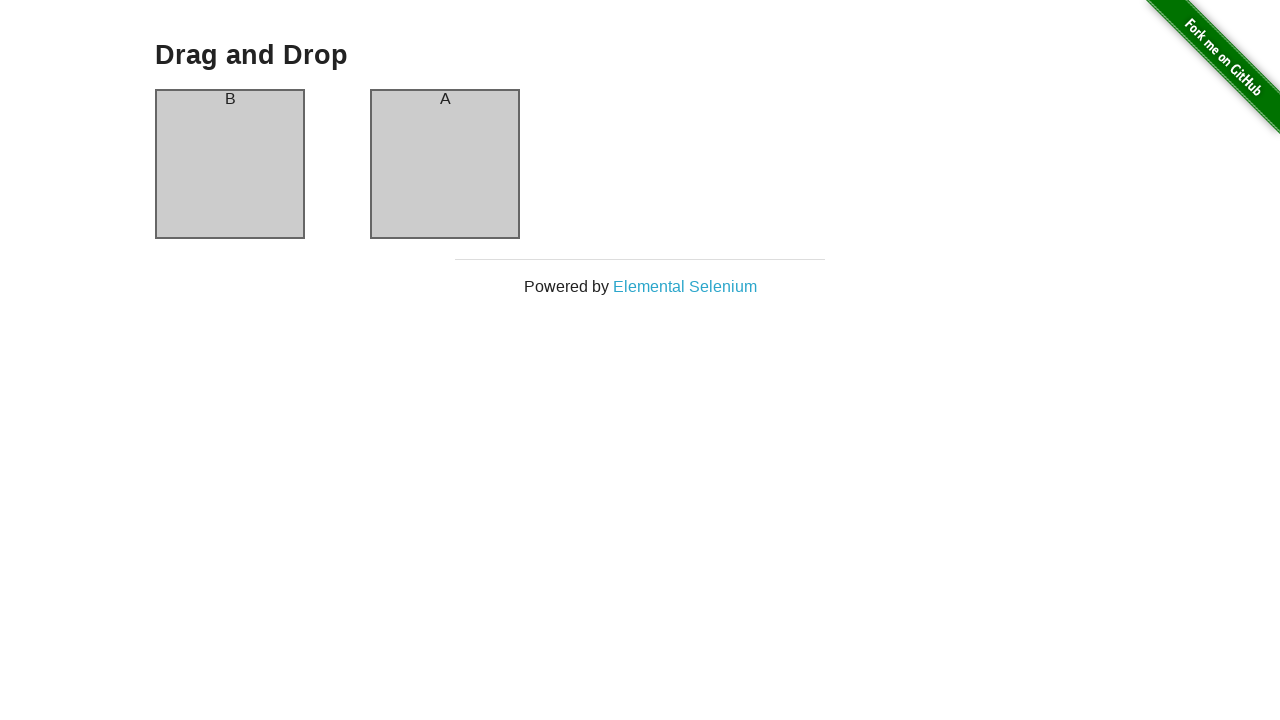